Tests browser window handling by clicking a button to open a new window, switching to the child window, and verifying the window size can be retrieved.

Starting URL: https://demoqa.com/browser-windows

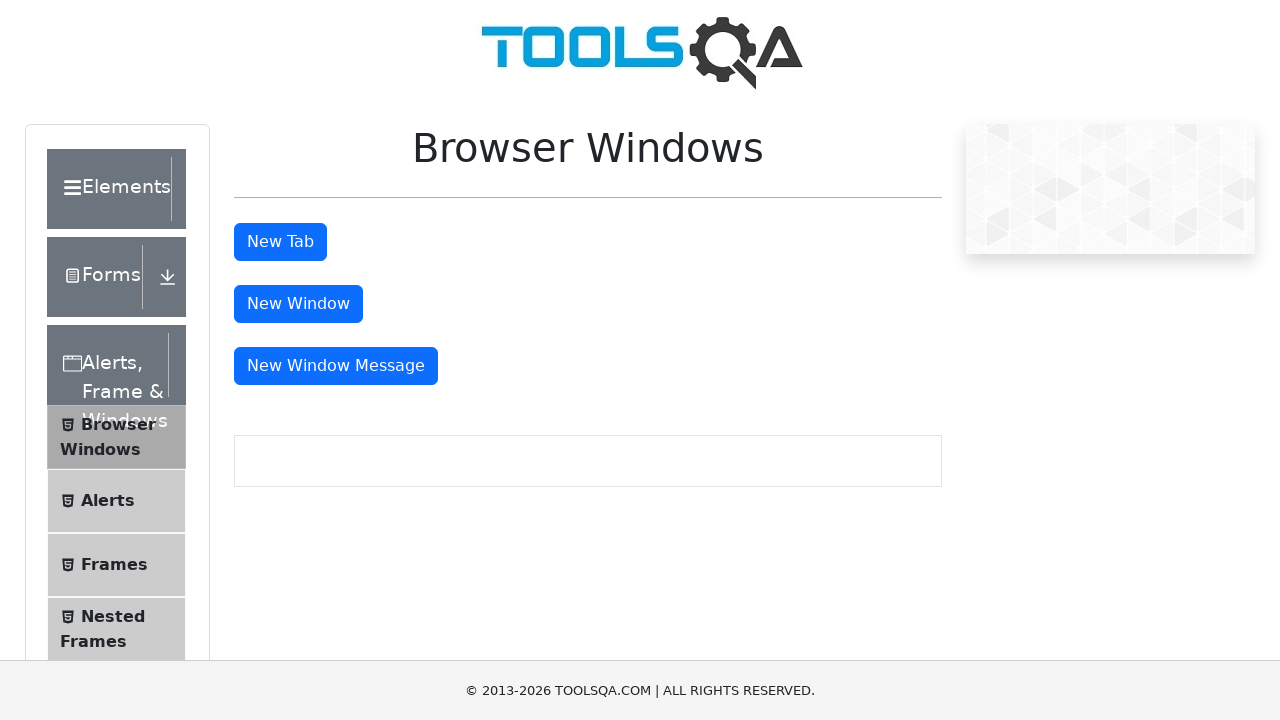

Waited for new window button to load
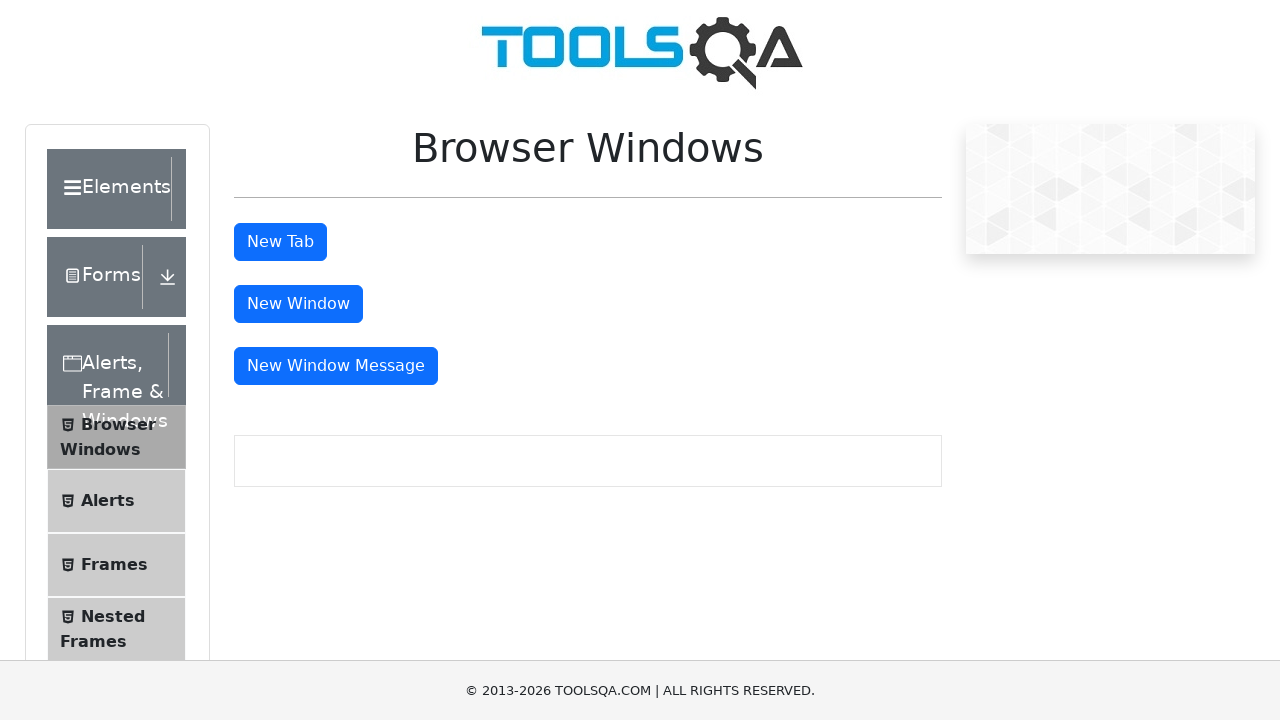

Clicked new window button at (298, 304) on #windowButton
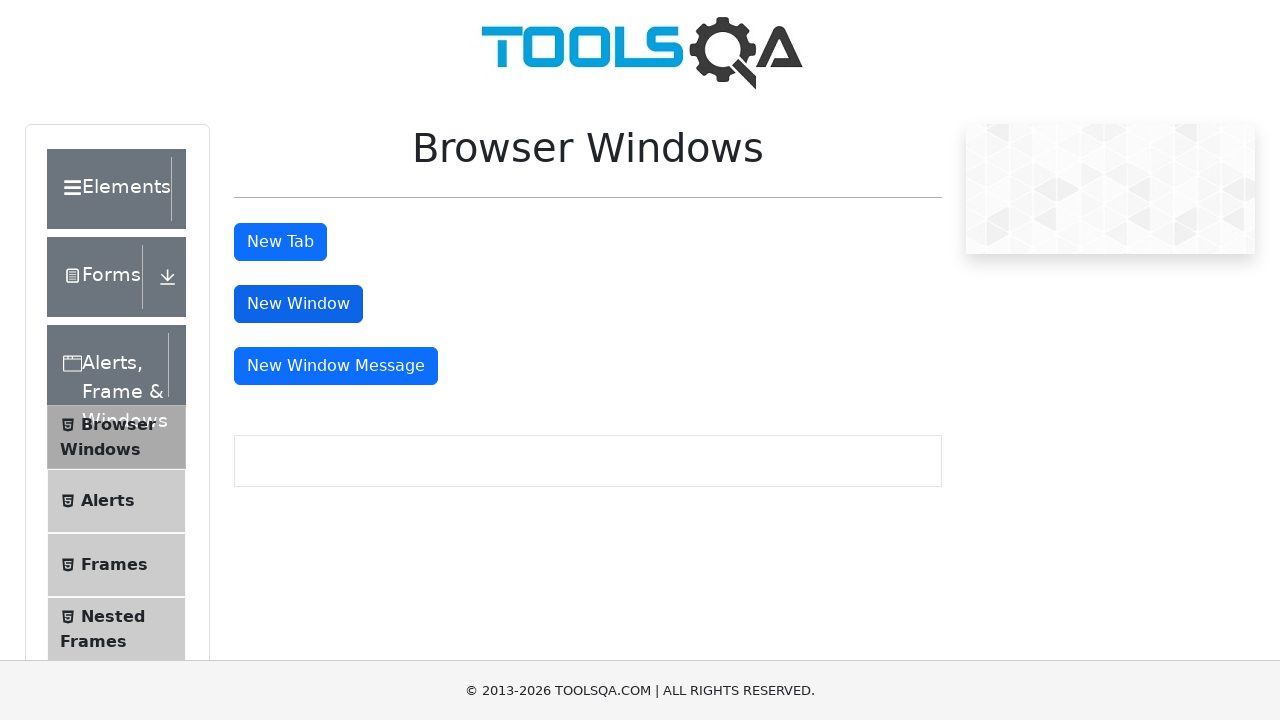

Waited 2 seconds for new window to open
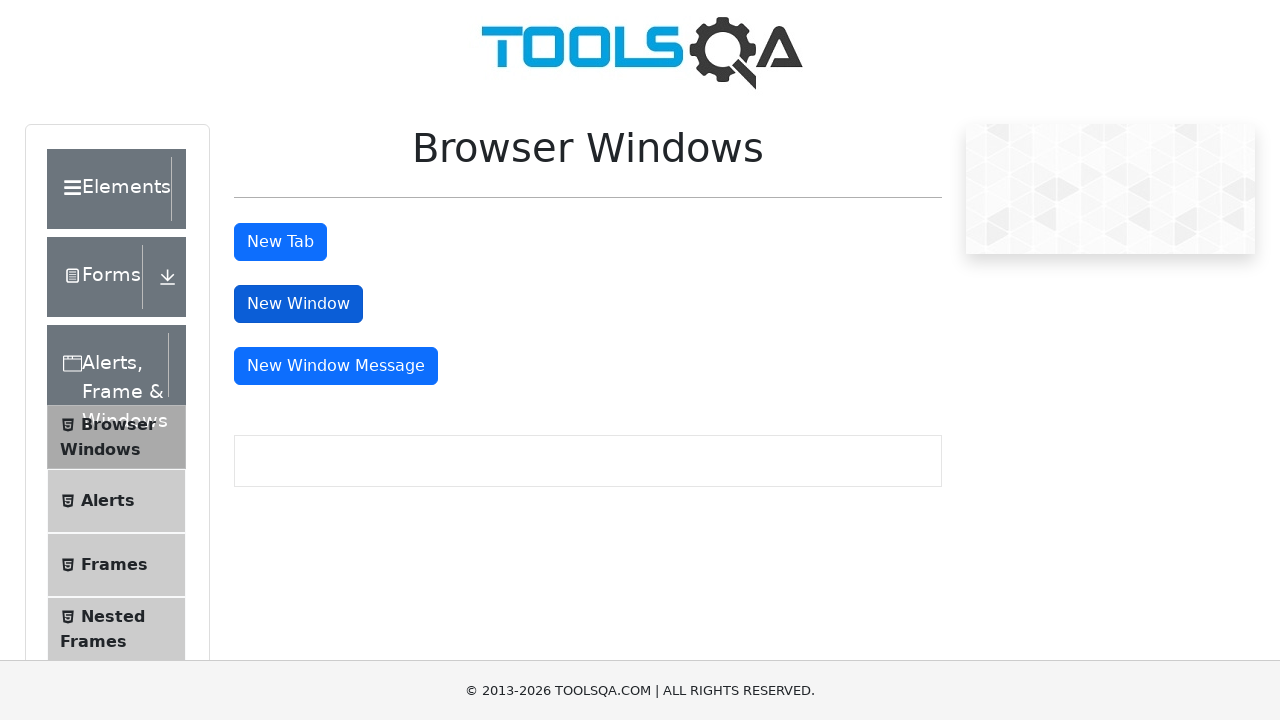

Retrieved all open pages/windows from context
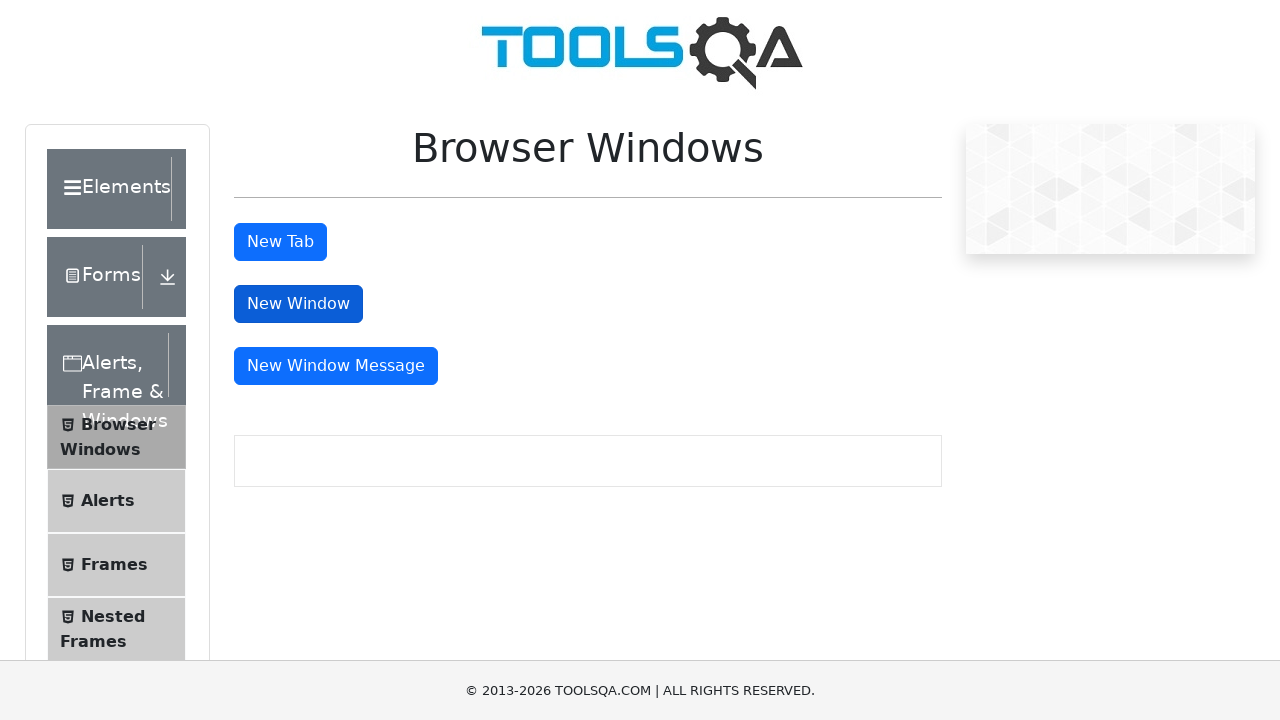

Found child window at https://demoqa.com/sample and retrieved viewport size
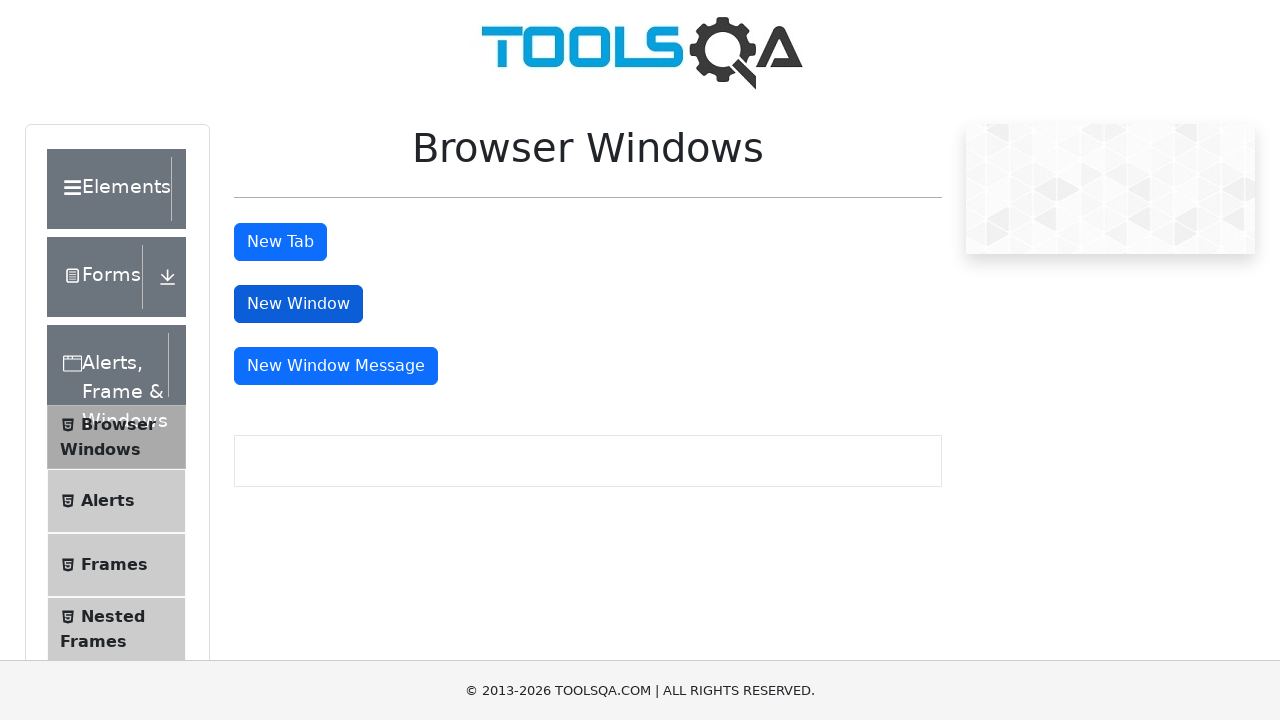

Retrieved child window dimensions: 400x400 pixels
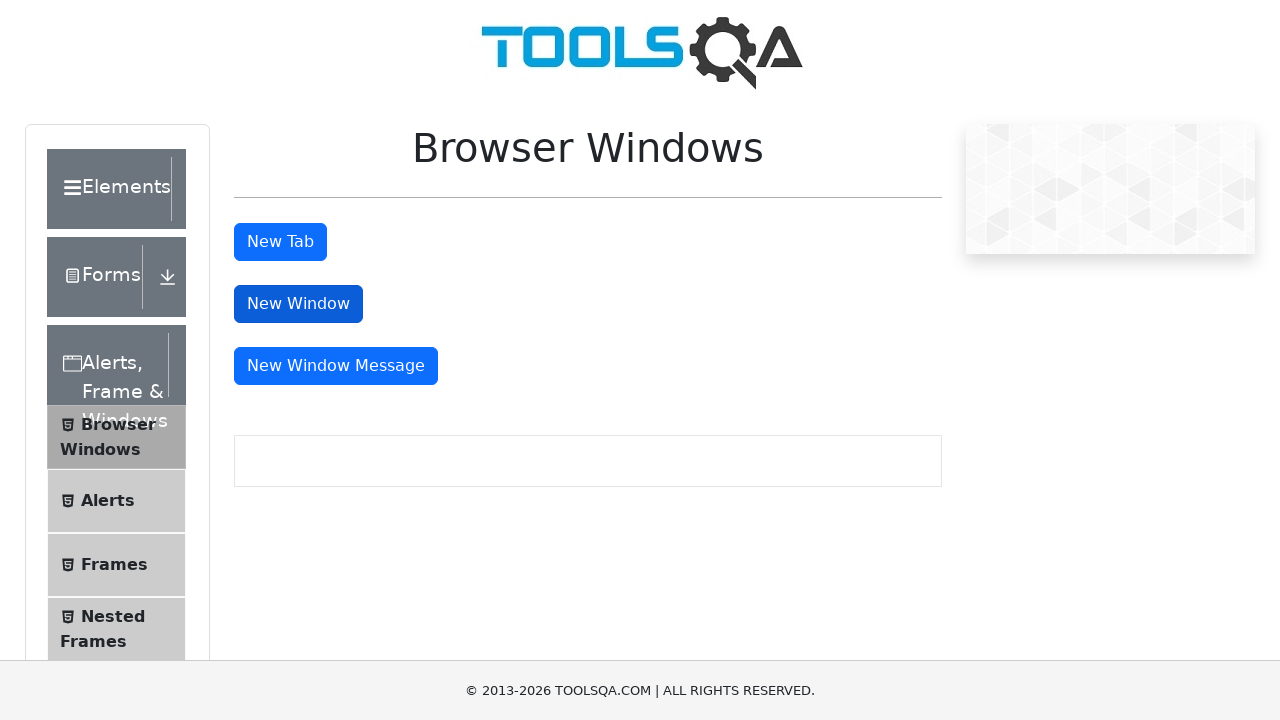

Verified child window loaded correctly by waiting for sample heading
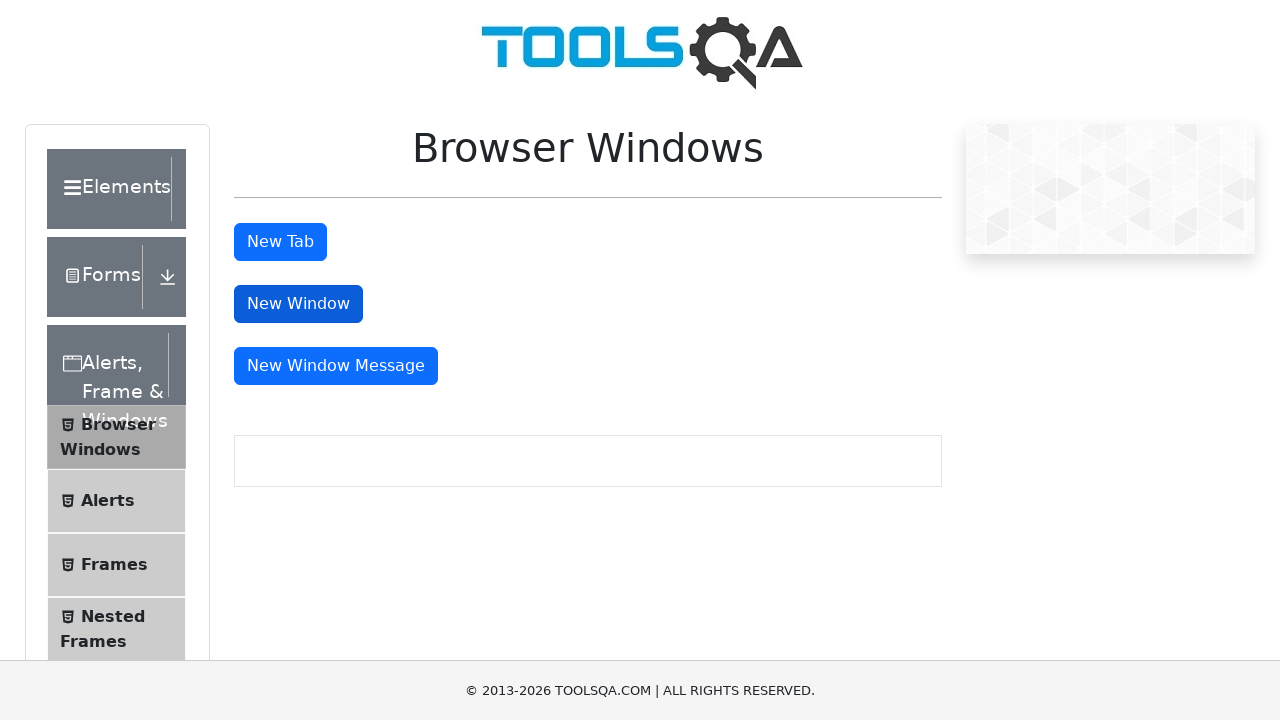

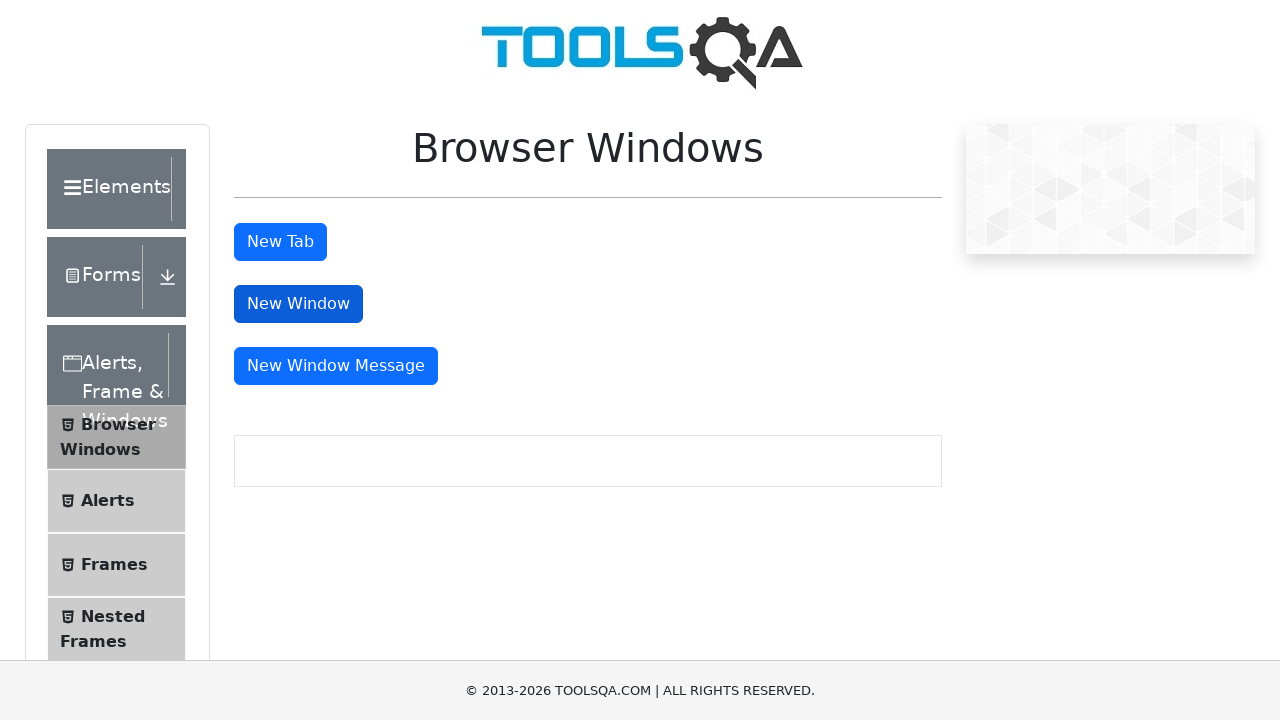